Tests drag and drop functionality within an iframe by dragging an element and dropping it into a target area

Starting URL: https://jqueryui.com/droppable/

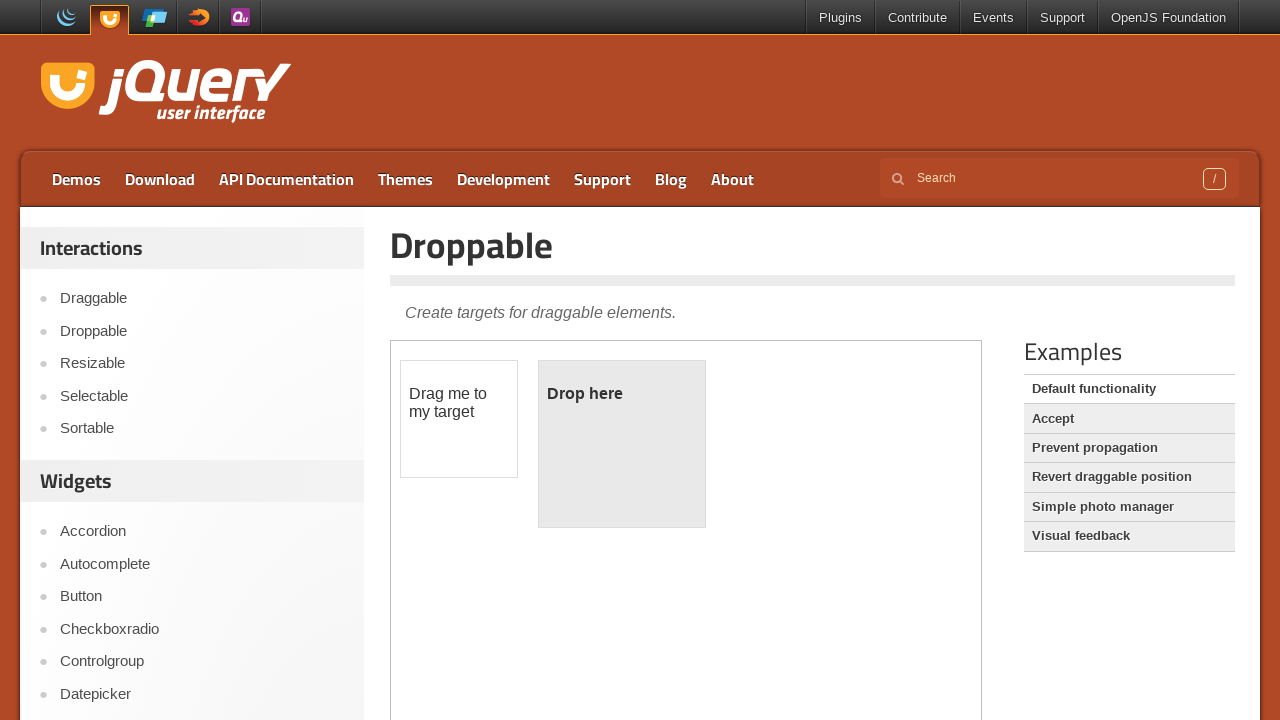

Located iframe with demo-frame class
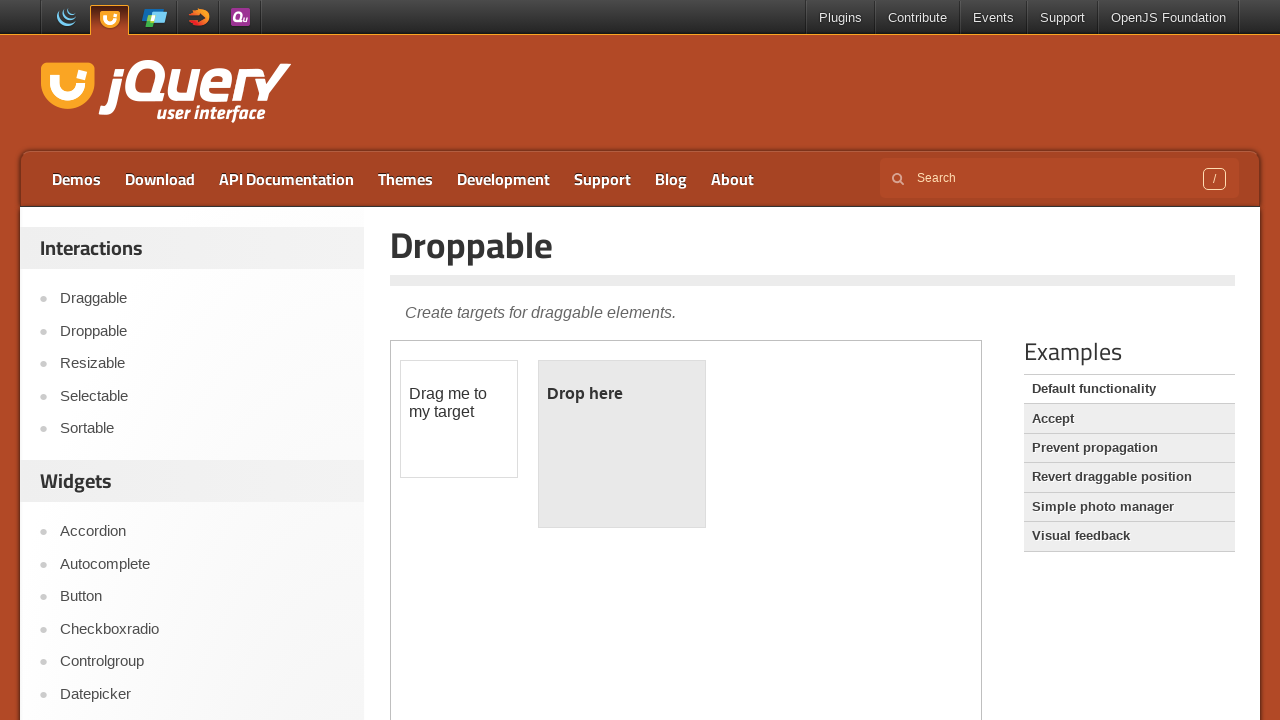

Located draggable element with id 'draggable' within iframe
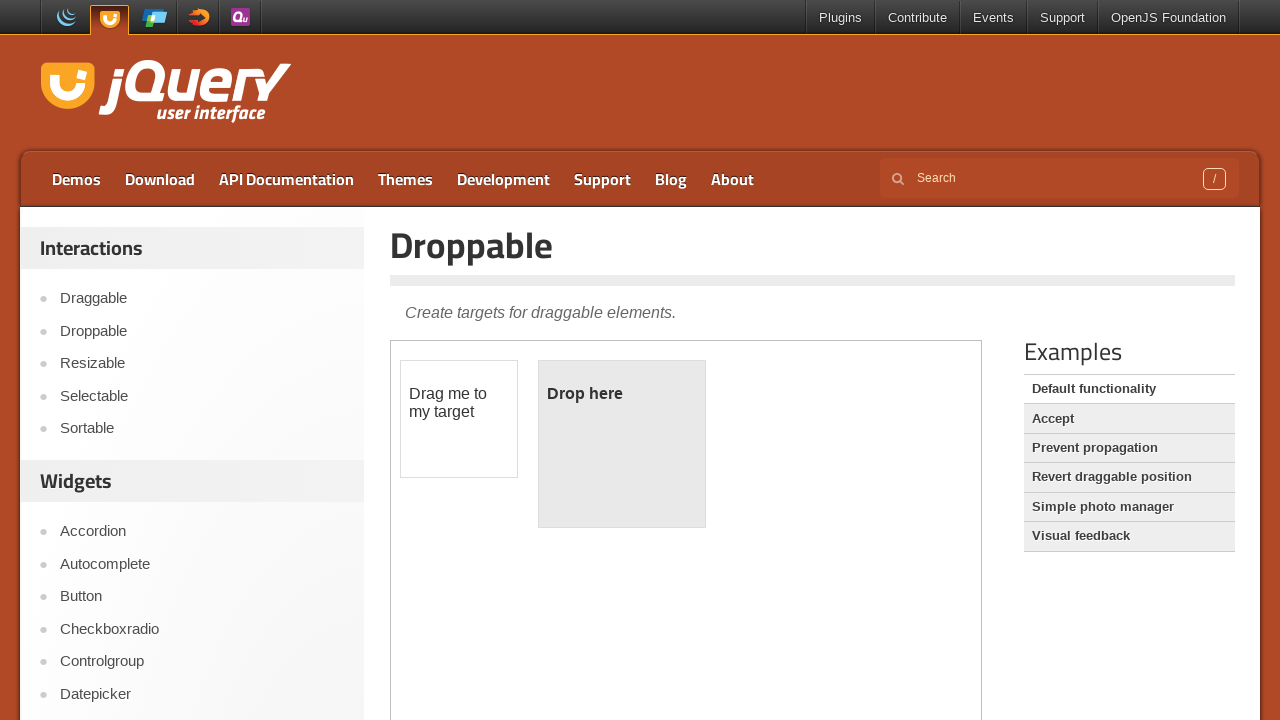

Located droppable target element with id 'droppable' within iframe
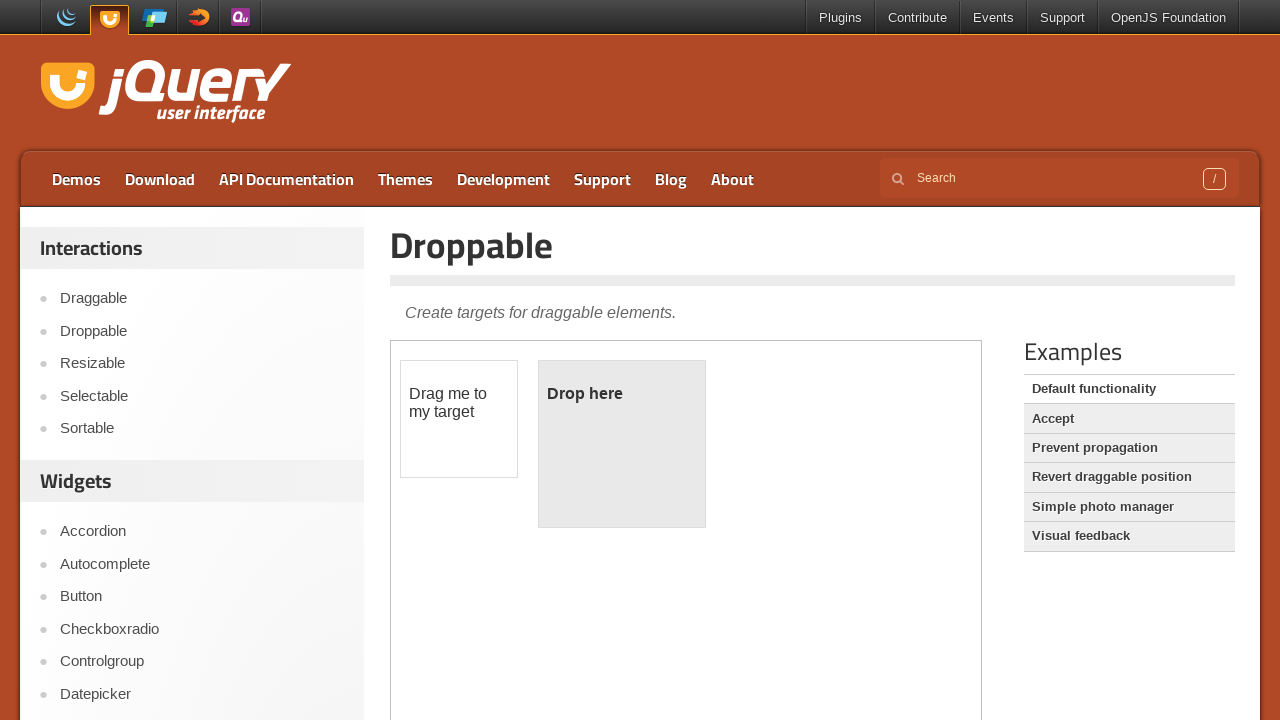

Dragged draggable element and dropped it into droppable target area at (622, 444)
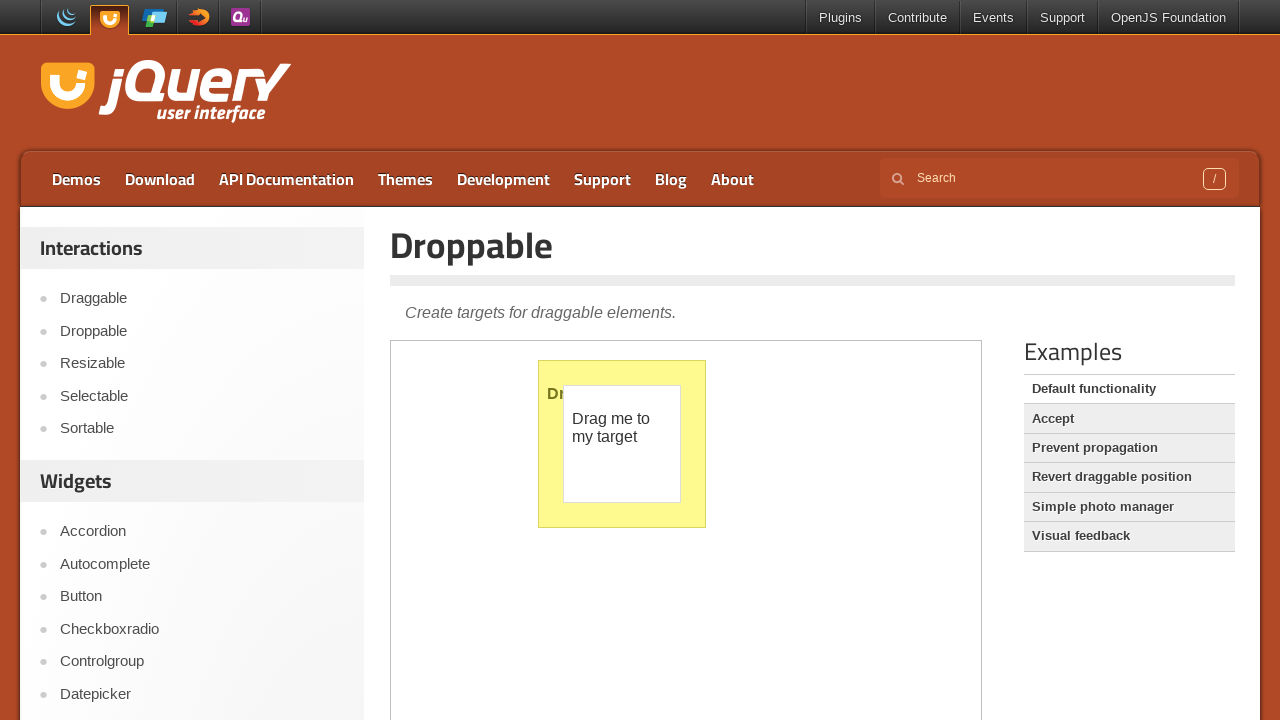

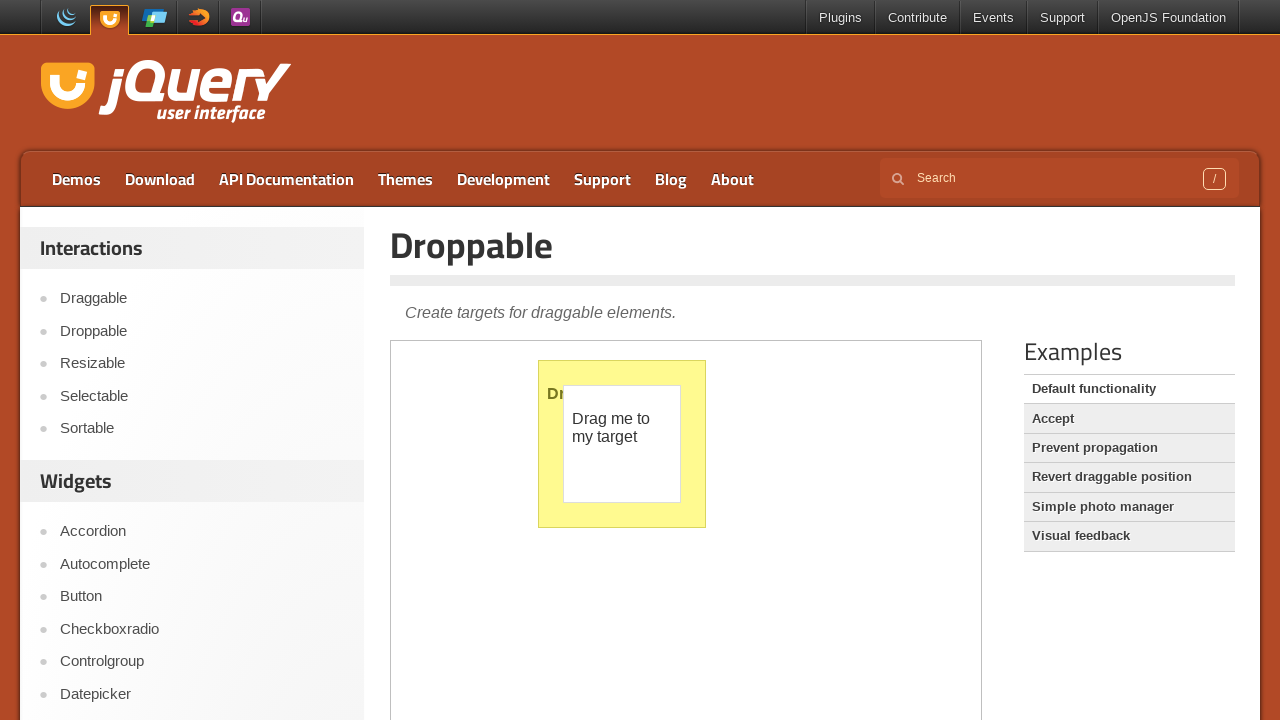